Tests form interactions including selecting specific checkboxes and radio buttons, and verifying element visibility toggle functionality

Starting URL: https://rahulshettyacademy.com/AutomationPractice/

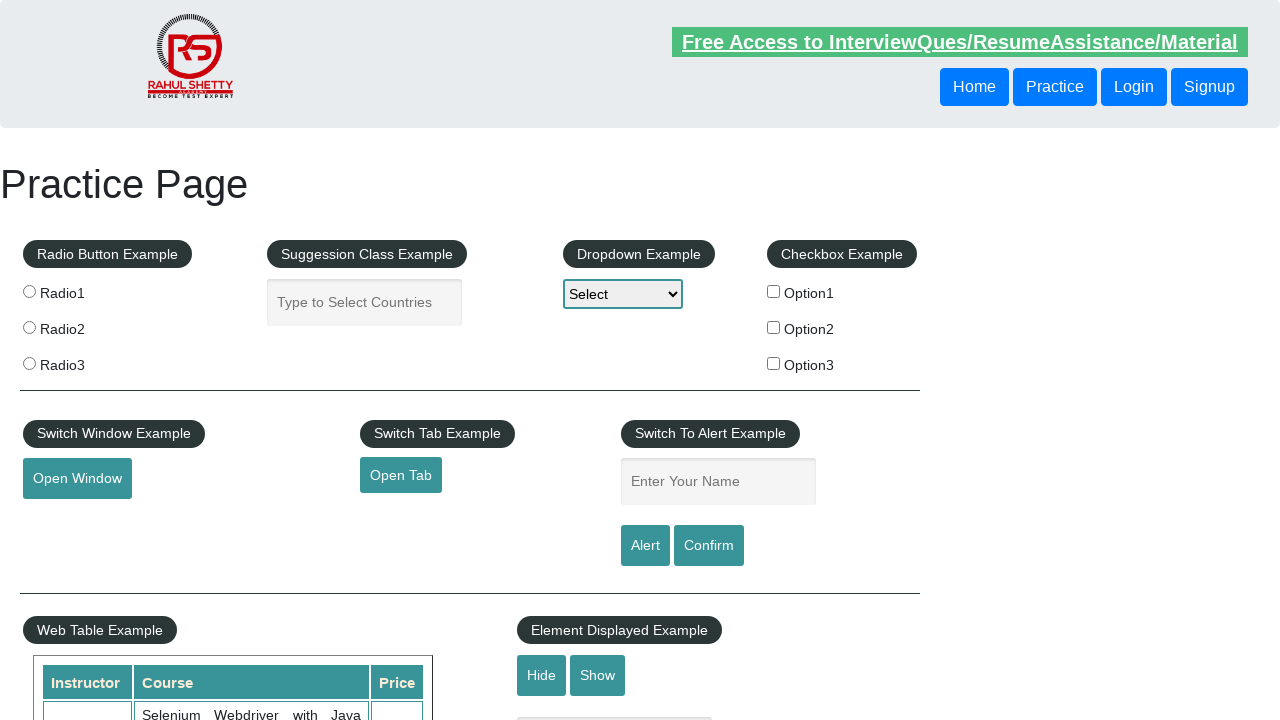

Located all checkbox elements
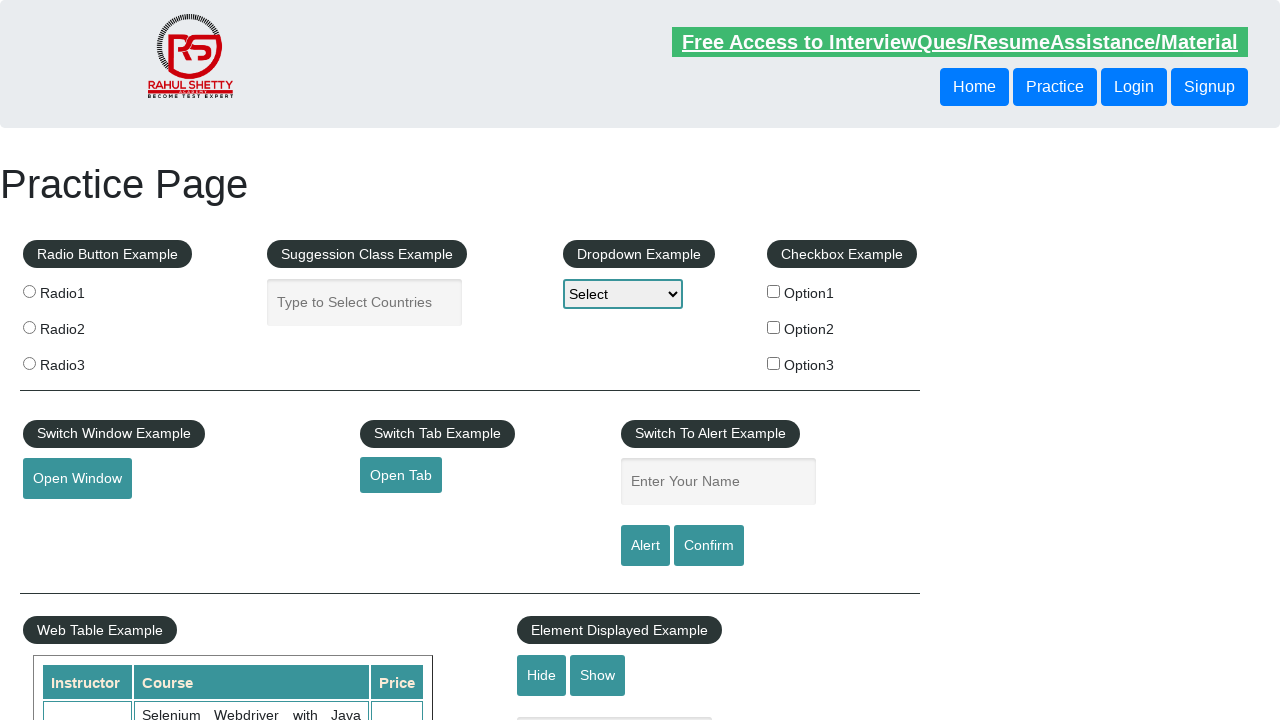

Retrieved checkbox at index 0
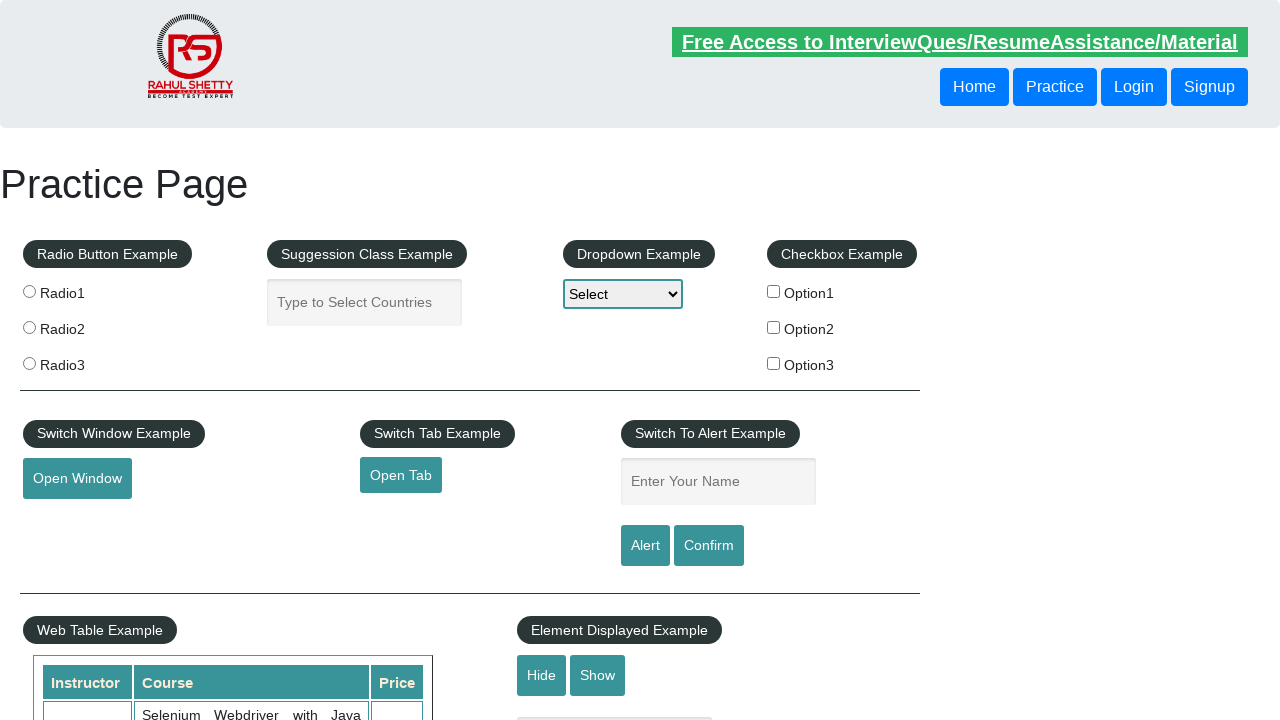

Retrieved checkbox at index 1
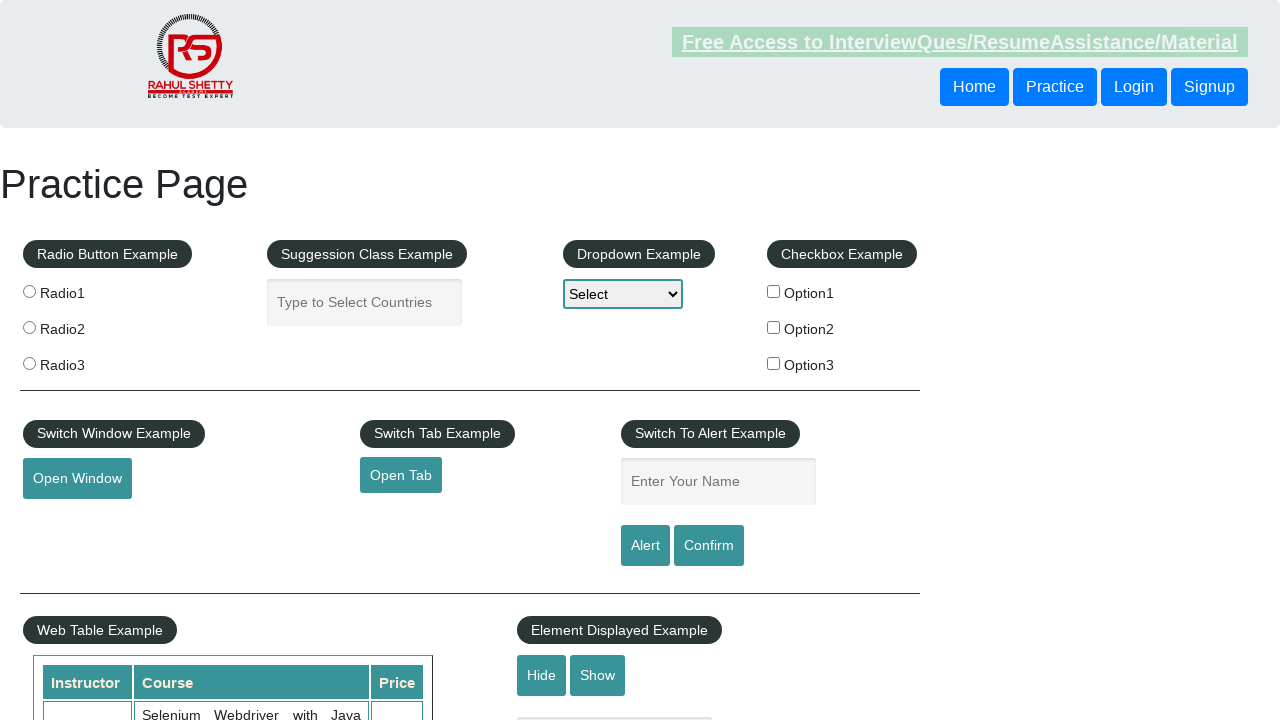

Clicked checkbox with value 'option2' at (774, 327) on xpath=//input[@type='checkbox'] >> nth=1
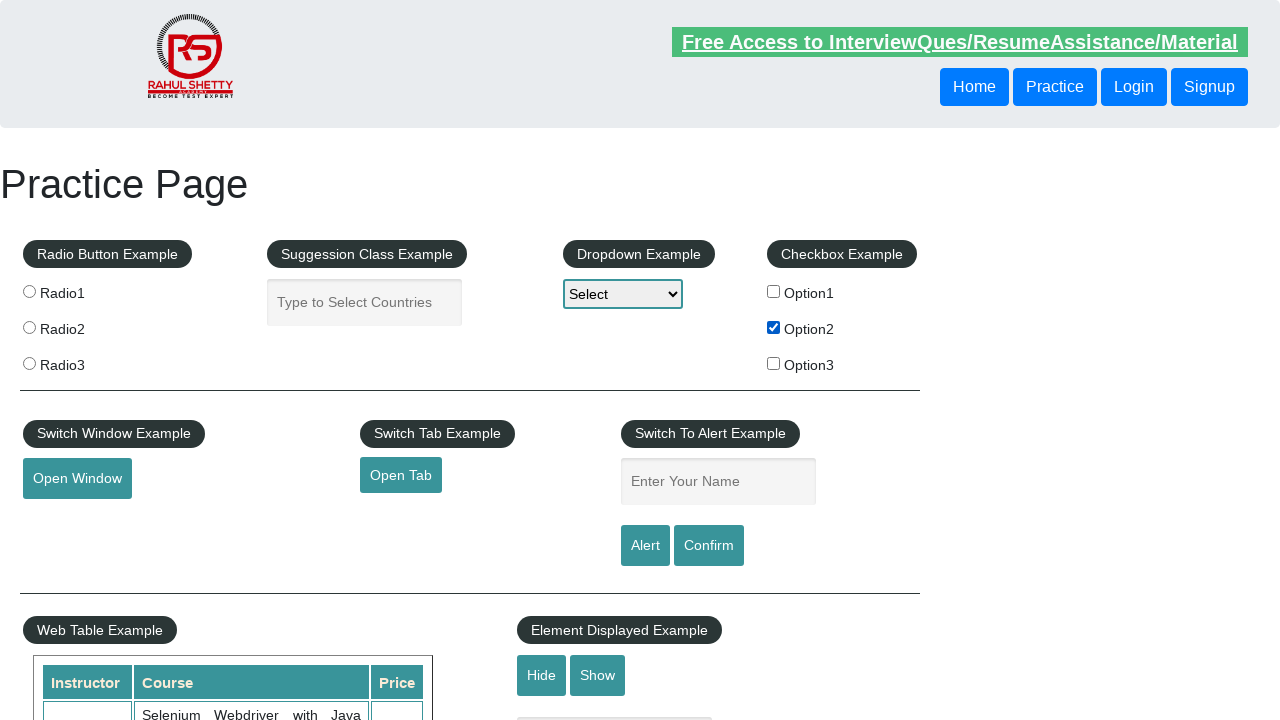

Located all radio button elements
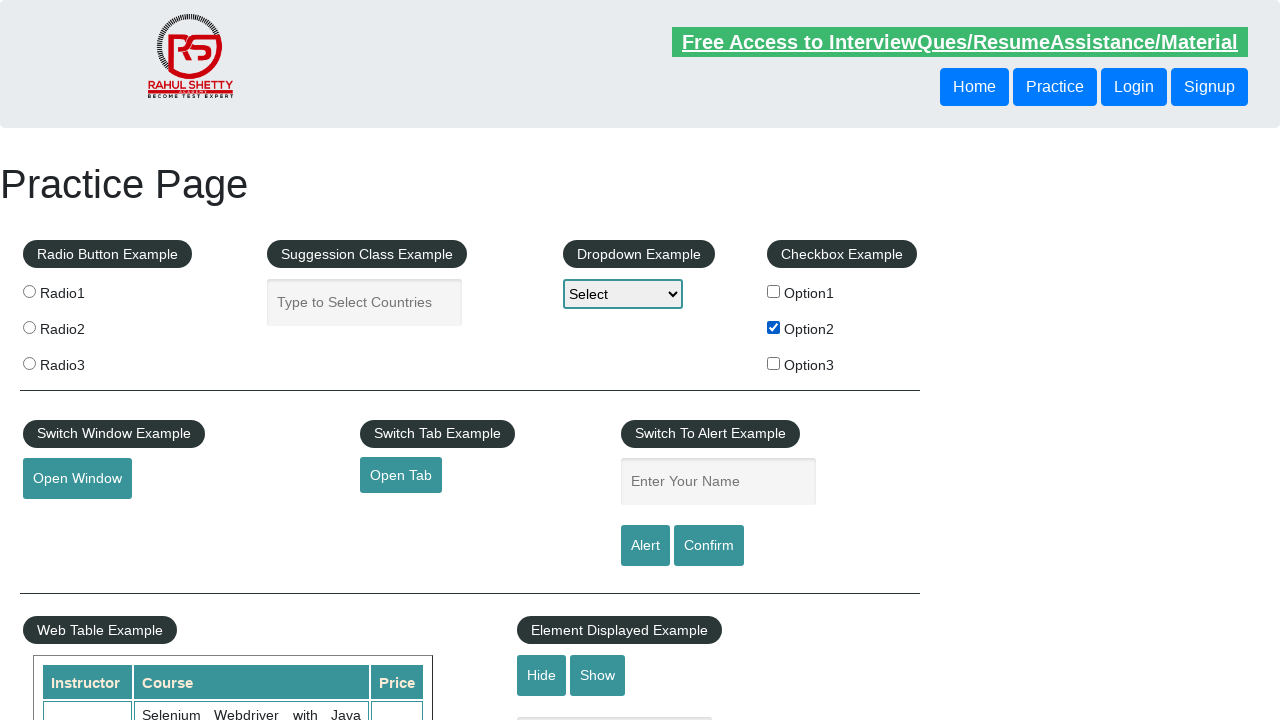

Retrieved radio button at index 0
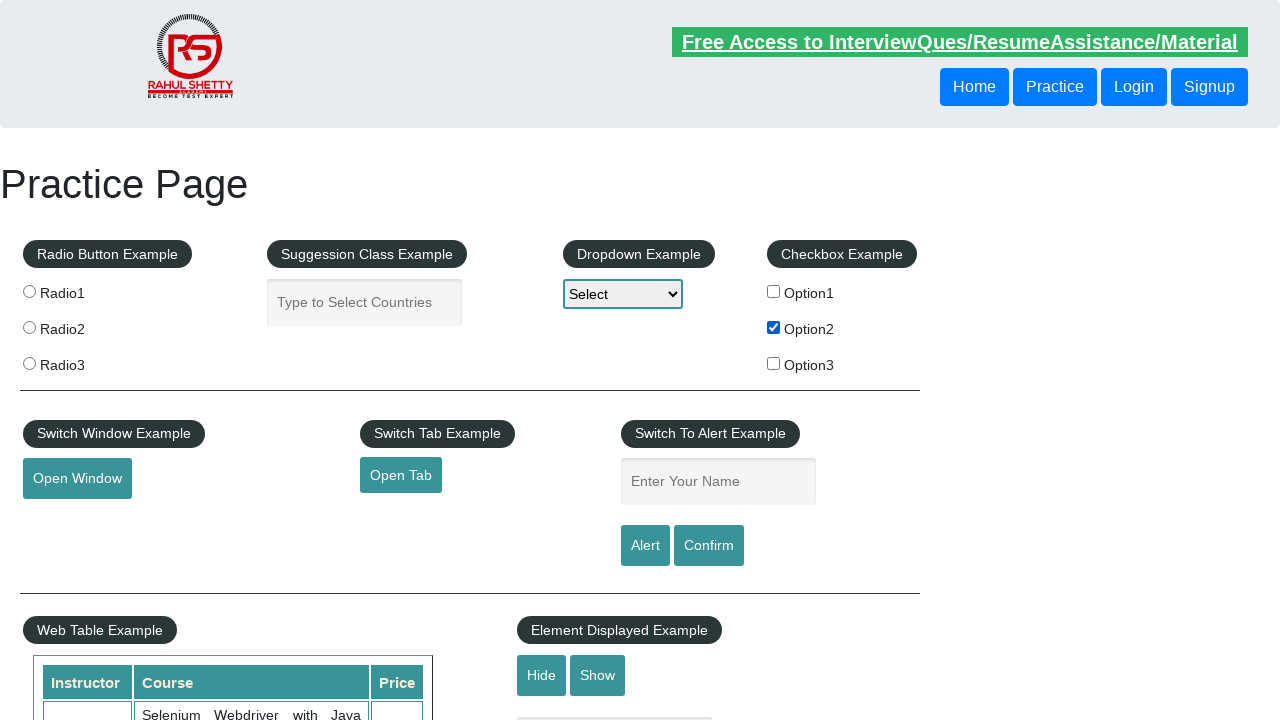

Retrieved radio button at index 1
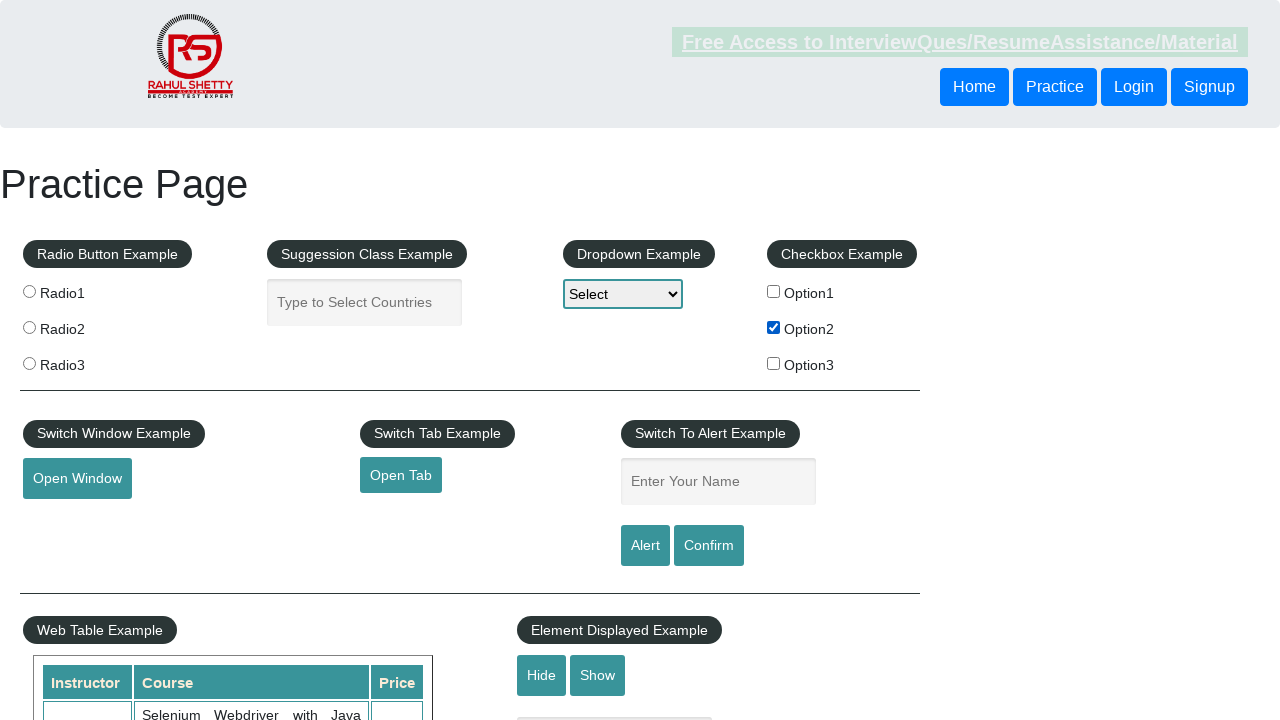

Retrieved radio button at index 2
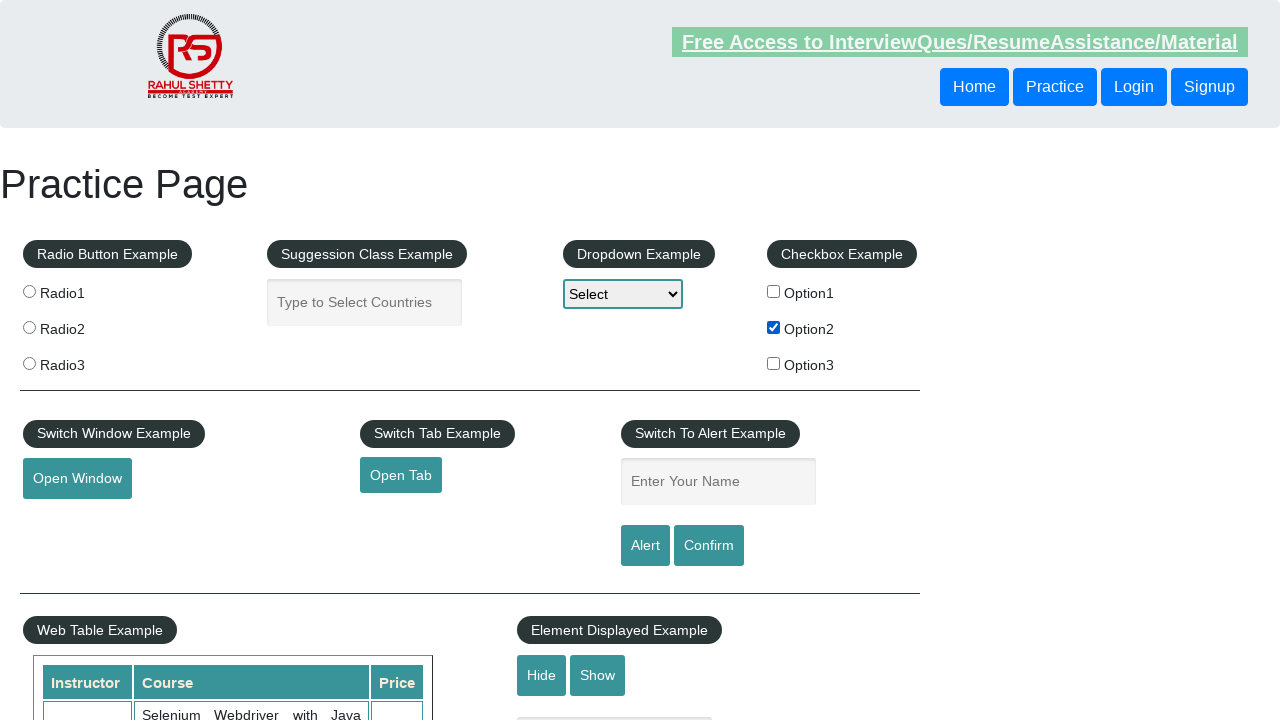

Clicked radio button with value 'radio3' at (29, 363) on .radioButton >> nth=2
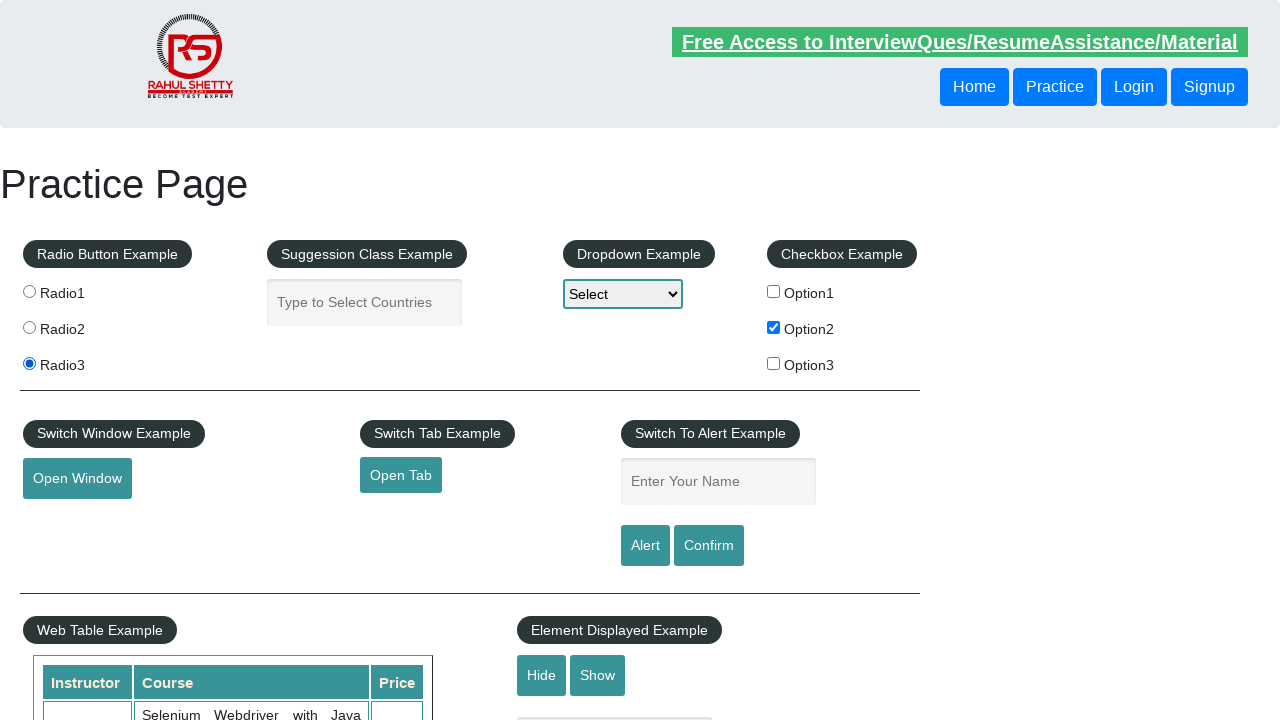

Clicked hide-textbox button to toggle visibility at (542, 675) on #hide-textbox
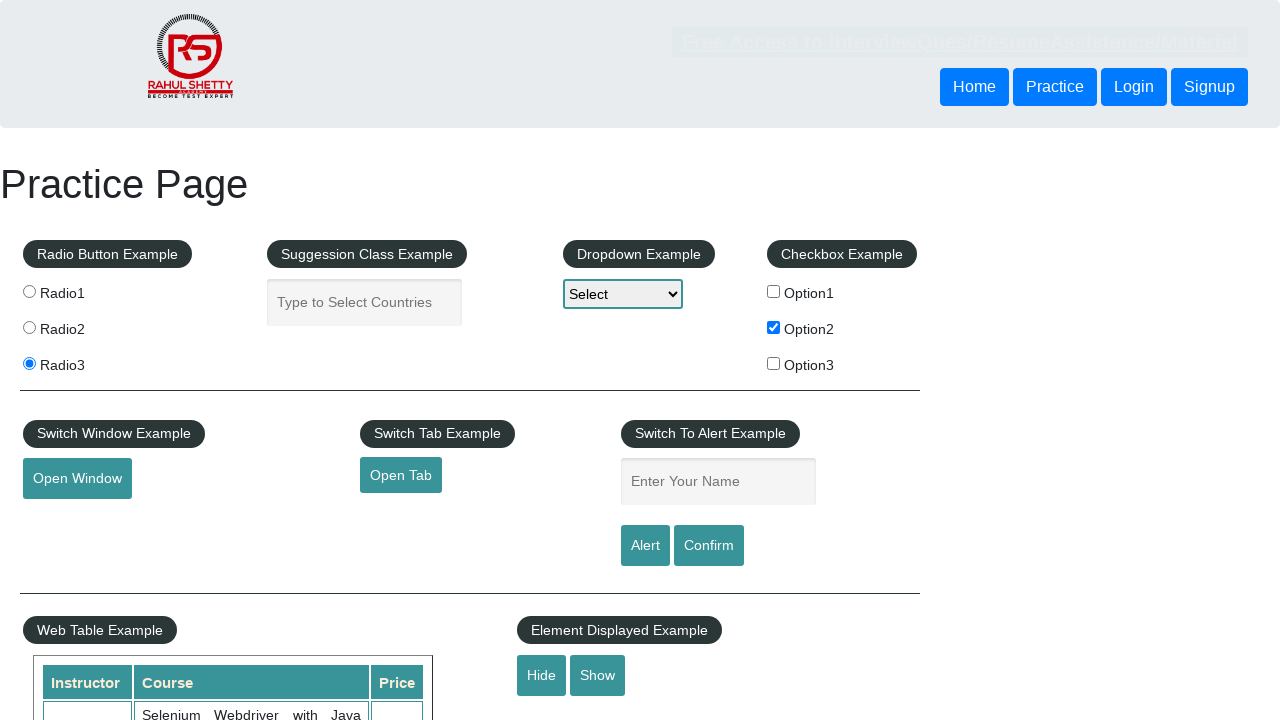

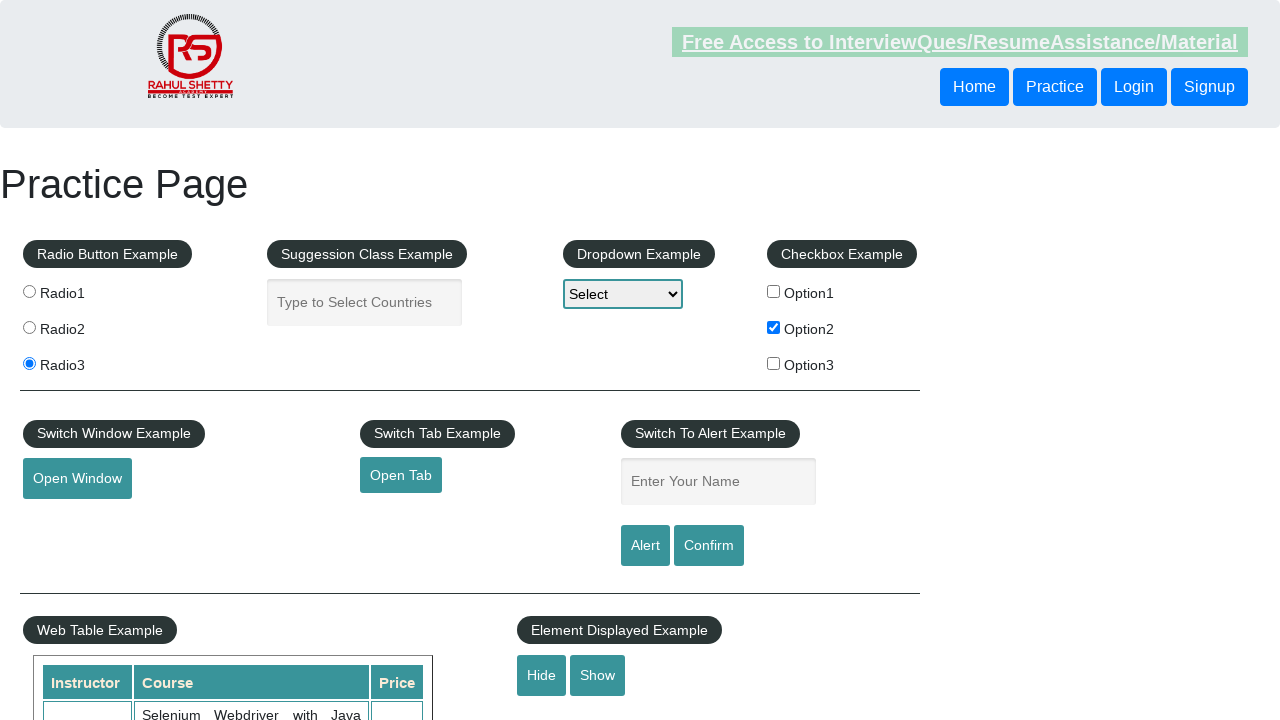